Tests a greeting form by entering a name and verifying the personalized greeting message

Starting URL: https://lm.skillbox.ru/qa_tester/module01/

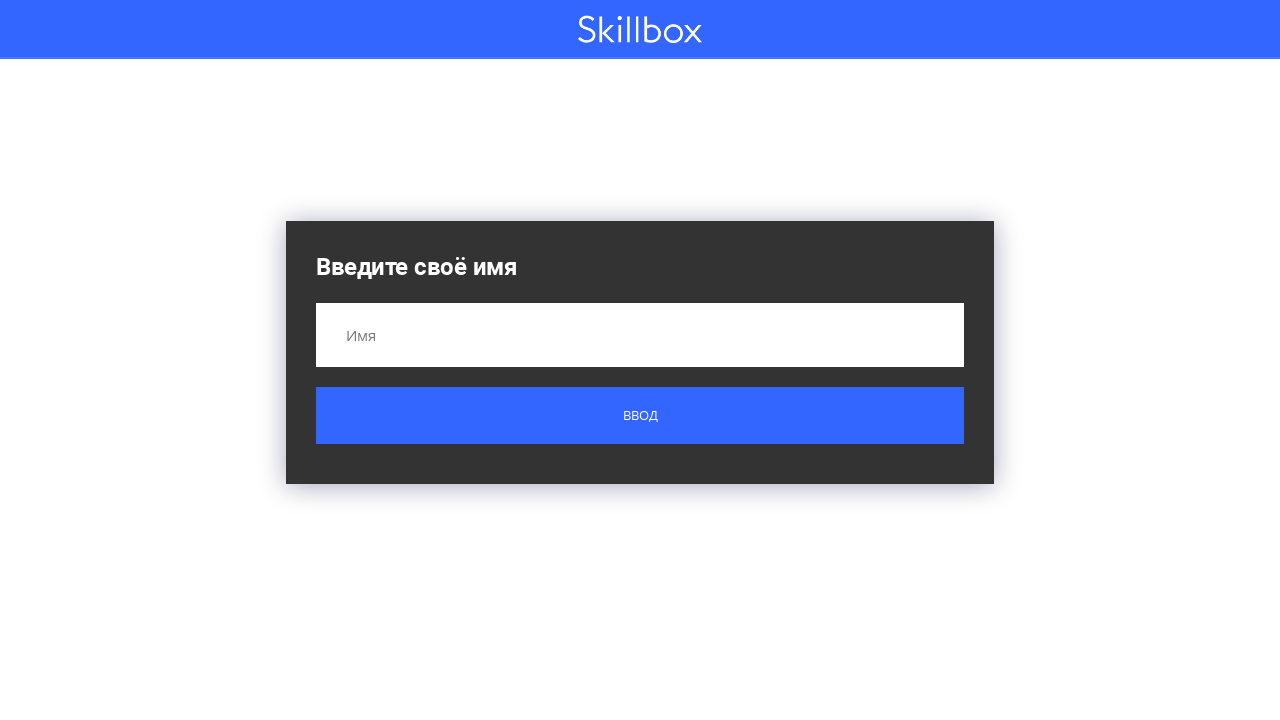

Filled name field with 'Вася' on input[name='name']
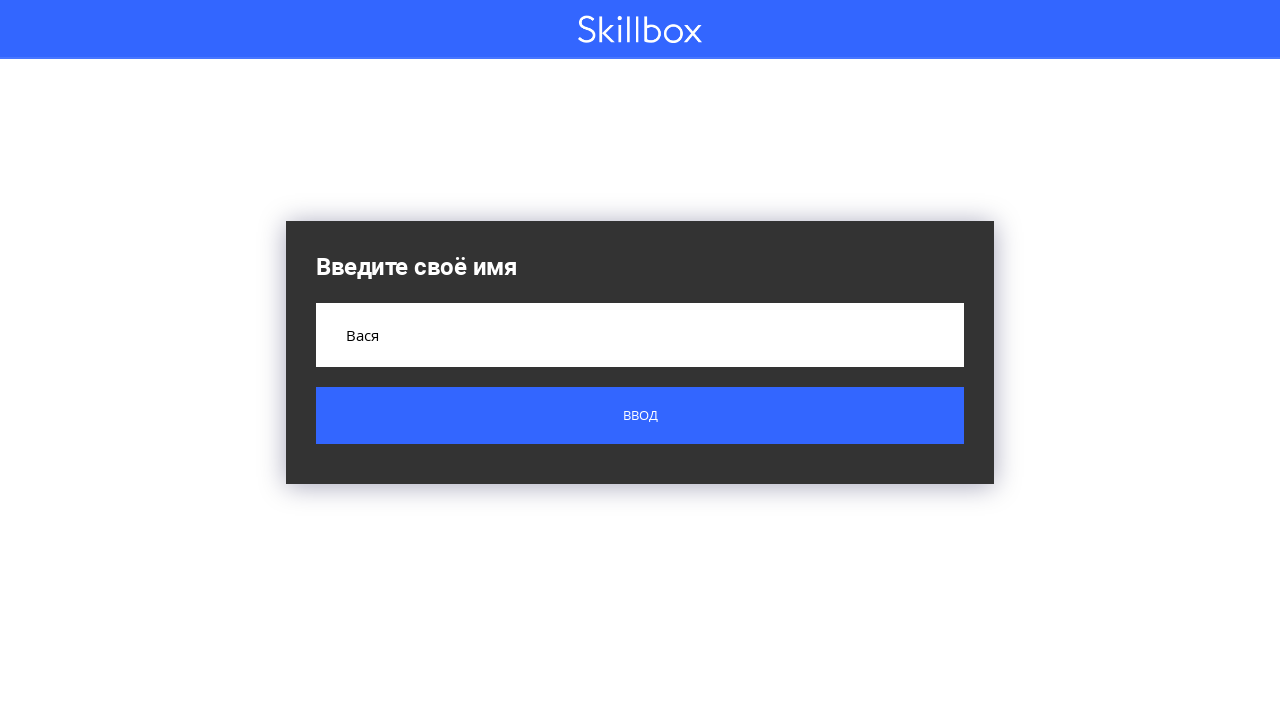

Clicked submit button at (640, 416) on .button
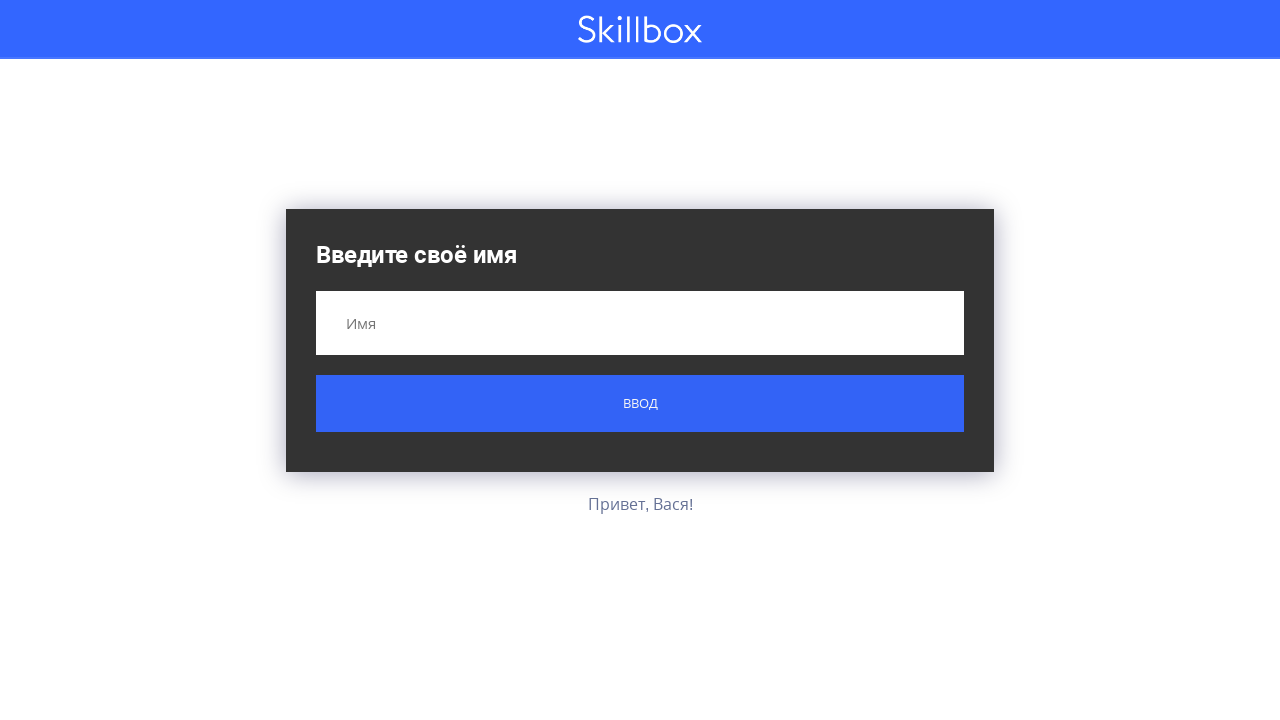

Greeting result message appeared
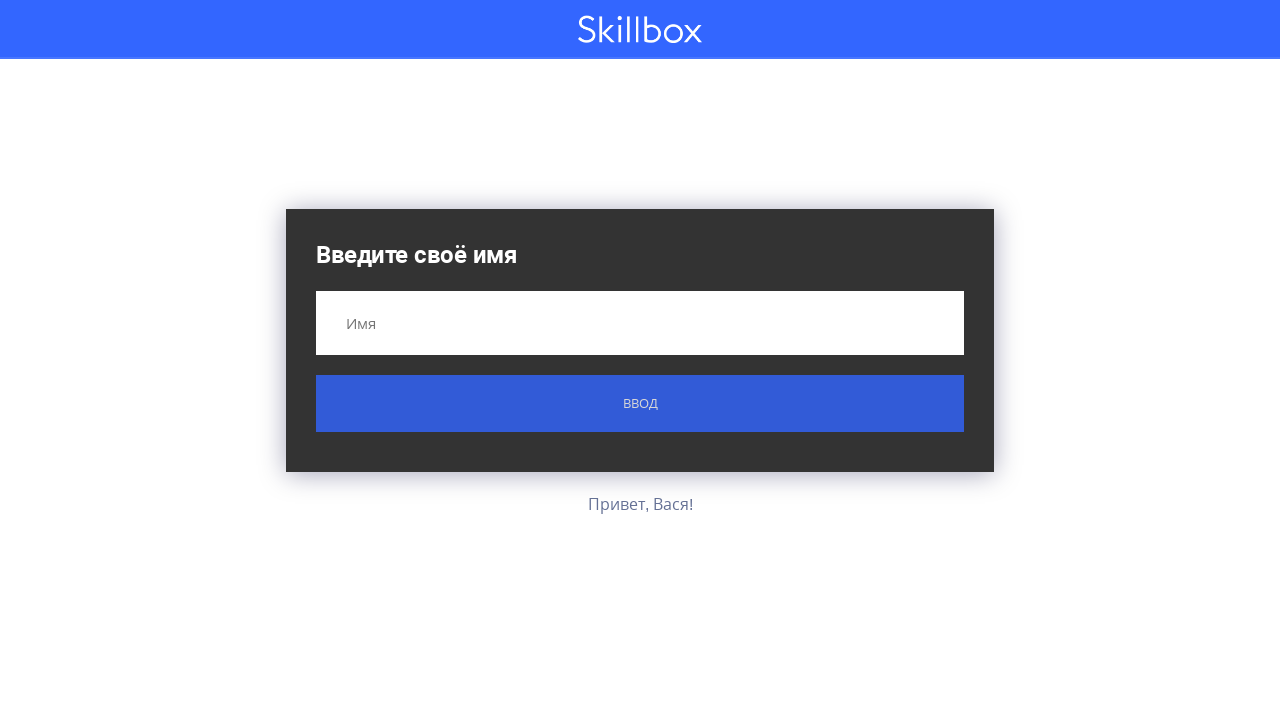

Retrieved greeting message text
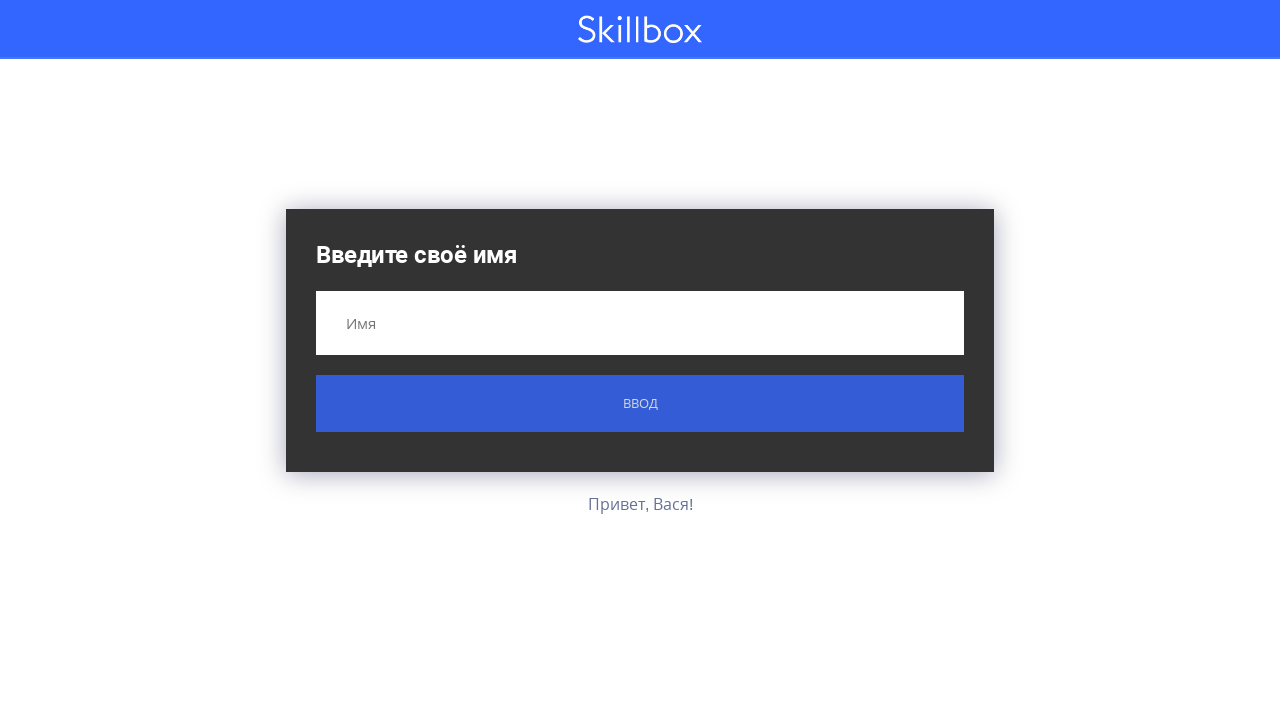

Verified greeting message equals 'Привет, Вася!'
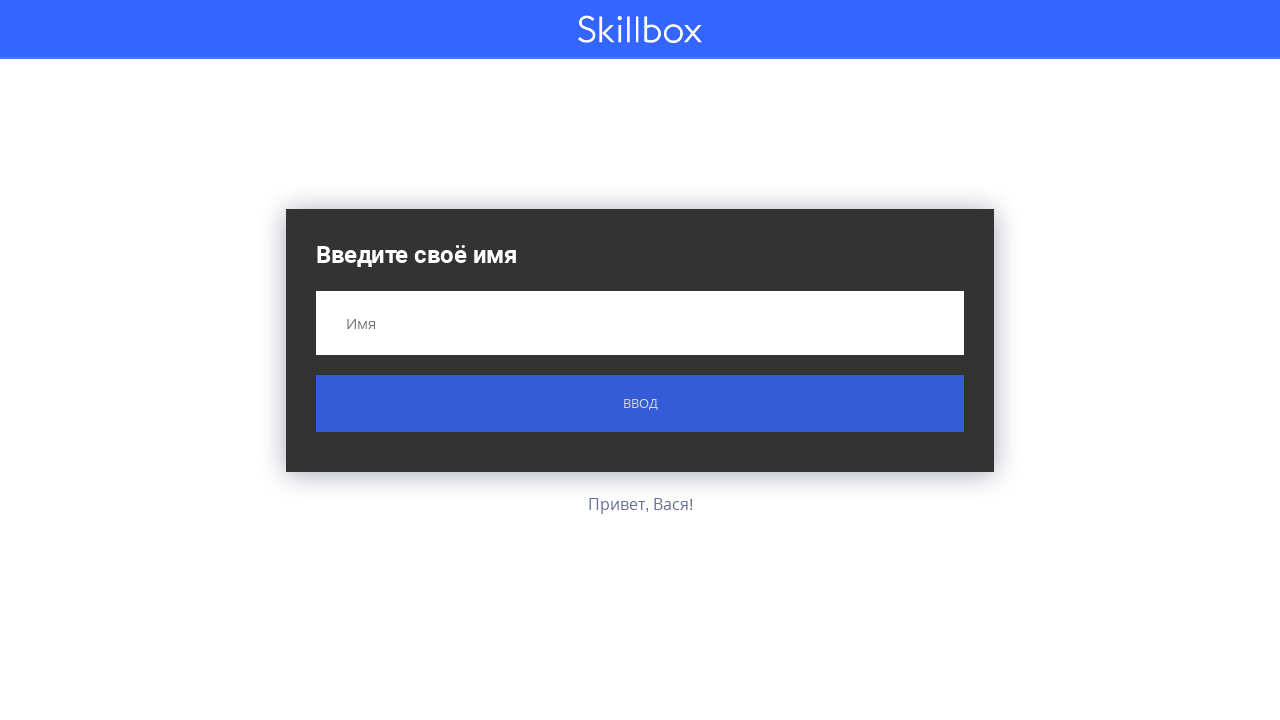

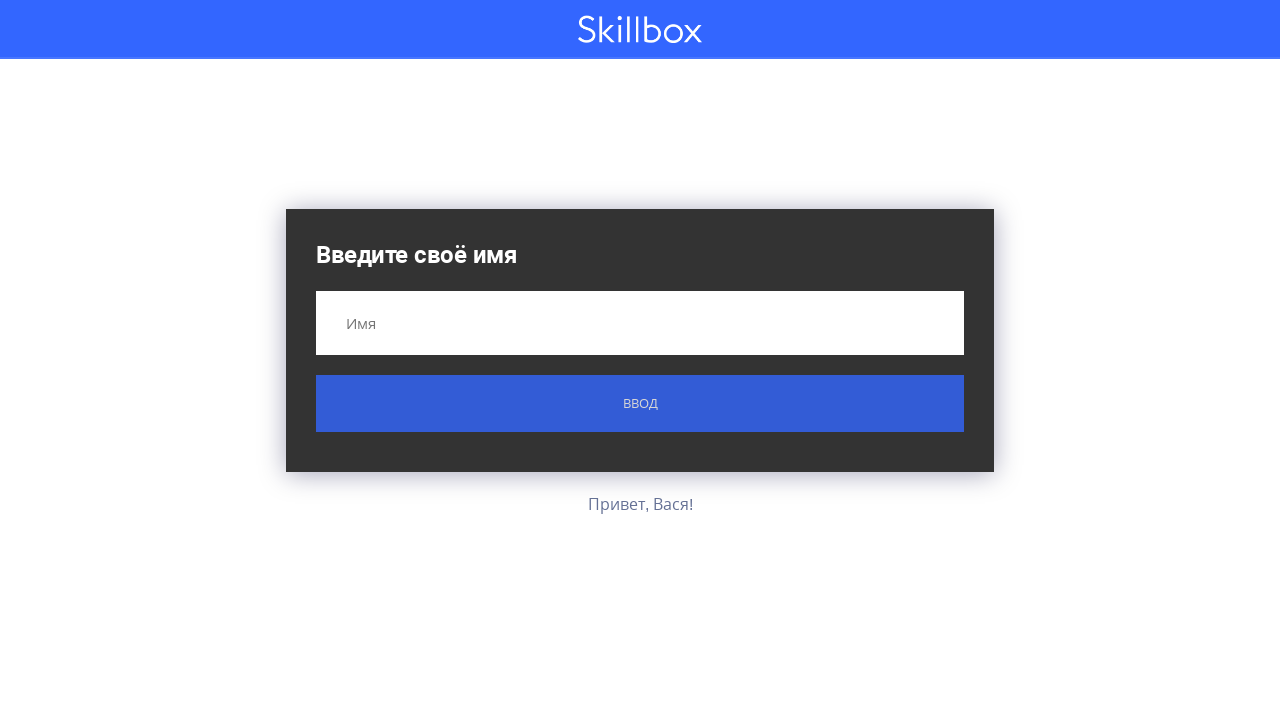